Automates the RPA Challenge by clicking the start button, filling out a form with personal information (first name, last name, company name, role, address, email, phone number), and submitting it.

Starting URL: https://www.rpachallenge.com/

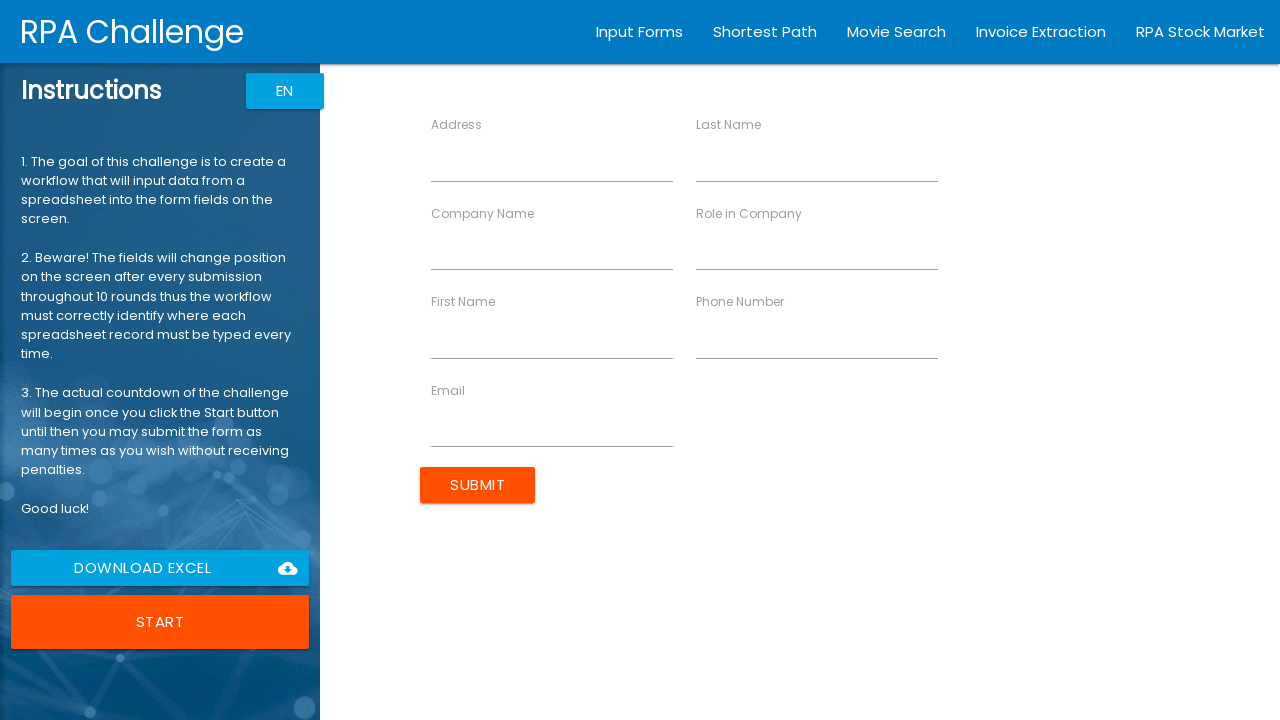

Clicked the start button to begin the RPA Challenge at (160, 622) on button.uiColorButton
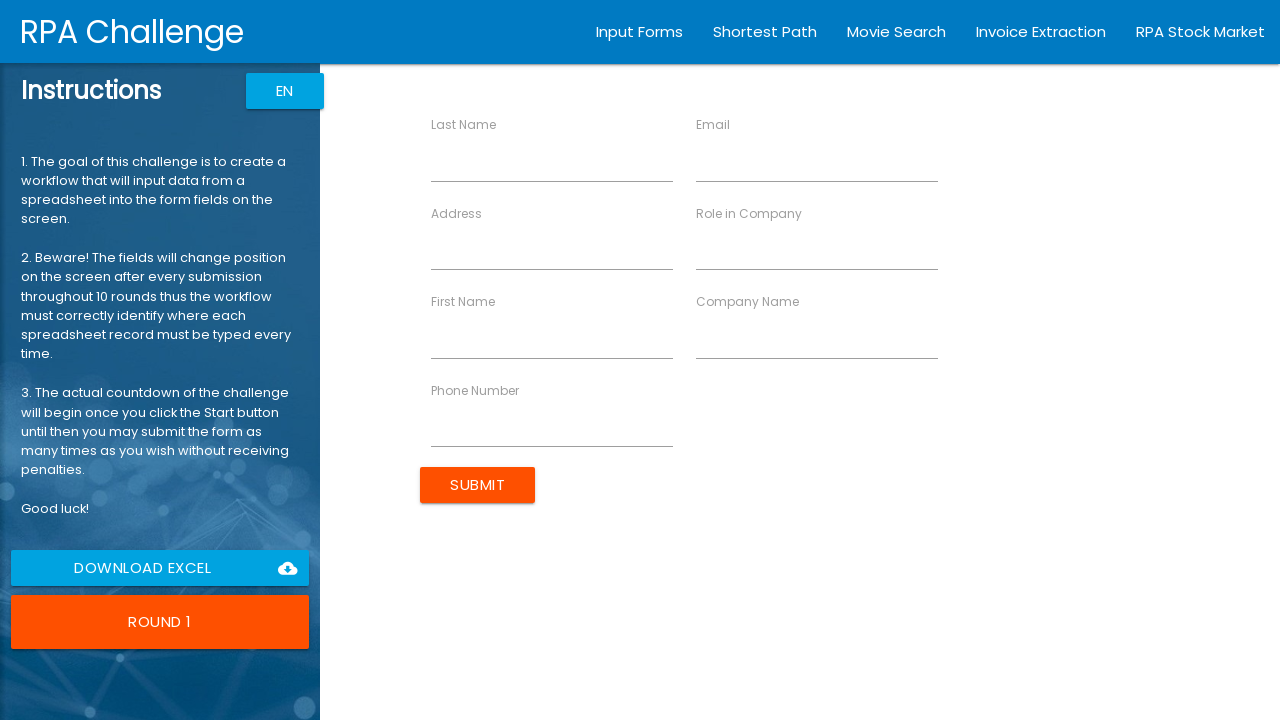

Form loaded and first name input field is ready
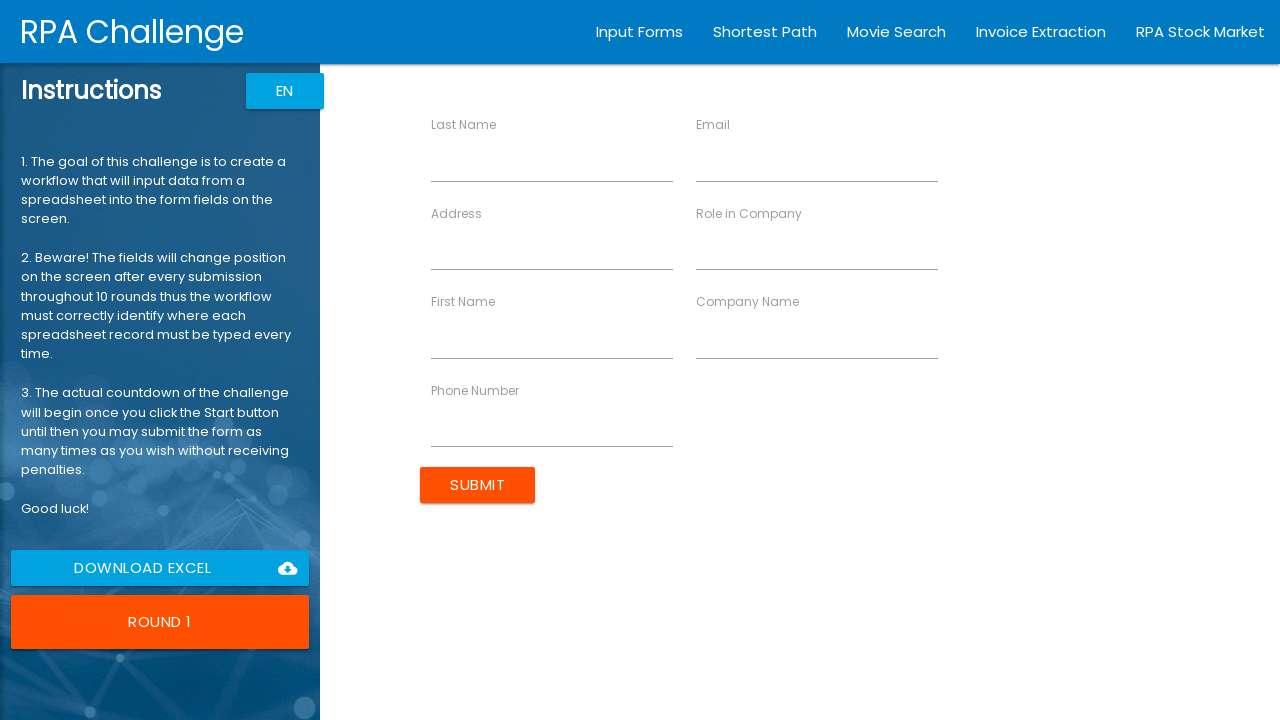

Filled in First Name: Michael on input[ng-reflect-name="labelFirstName"]
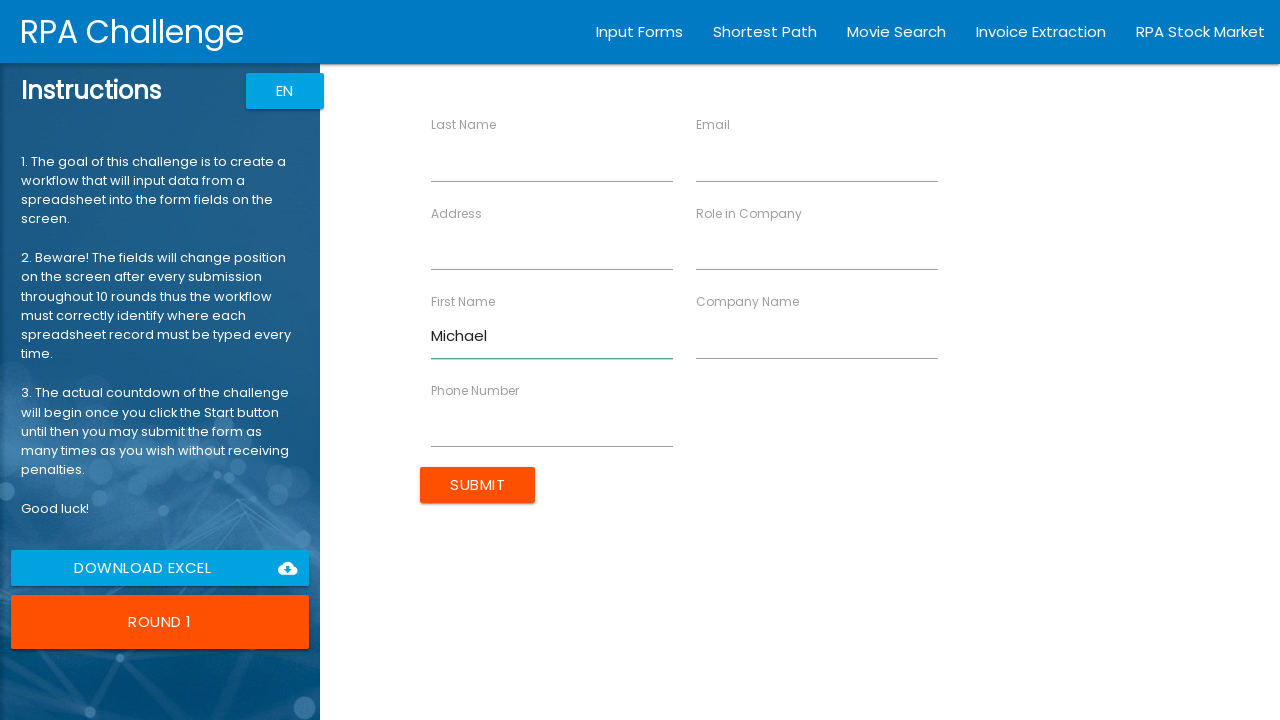

Filled in Last Name: Thompson on input[ng-reflect-name="labelLastName"]
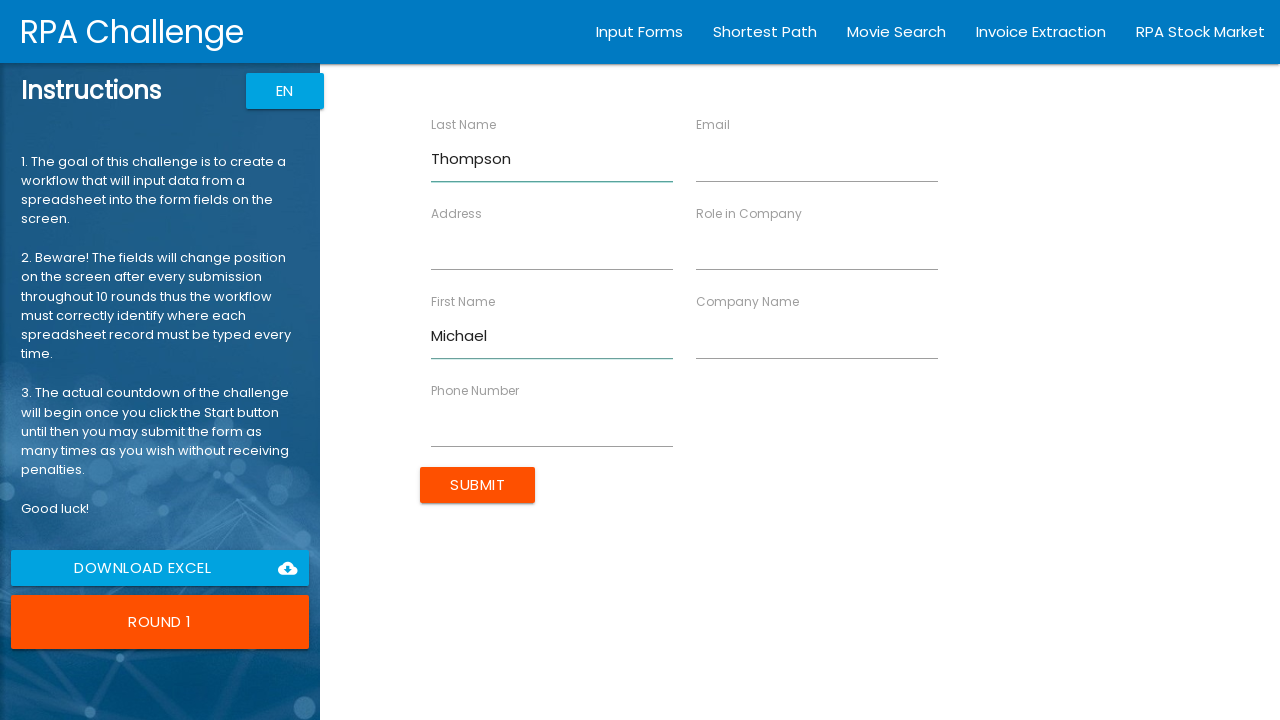

Filled in Role in Company: Software Engineer on input[ng-reflect-name="labelRole"]
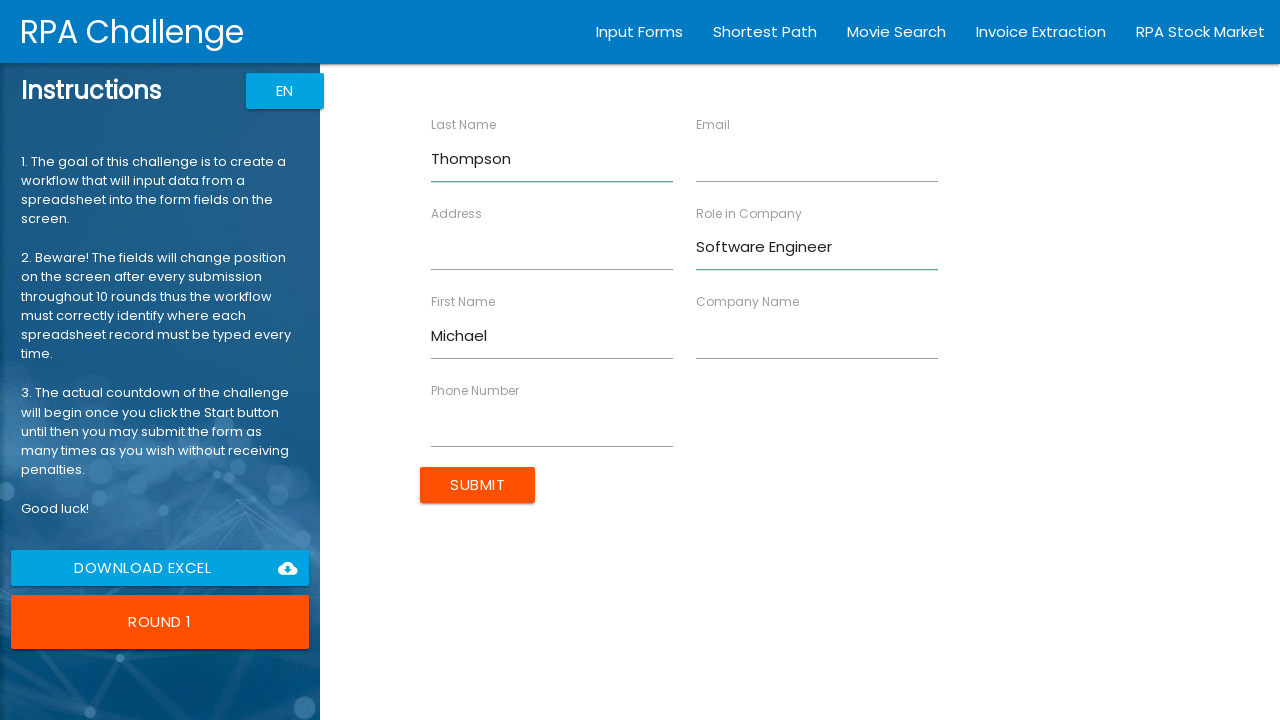

Filled in Address: 742 Evergreen Terrace, Springfield on input[ng-reflect-name="labelAddress"]
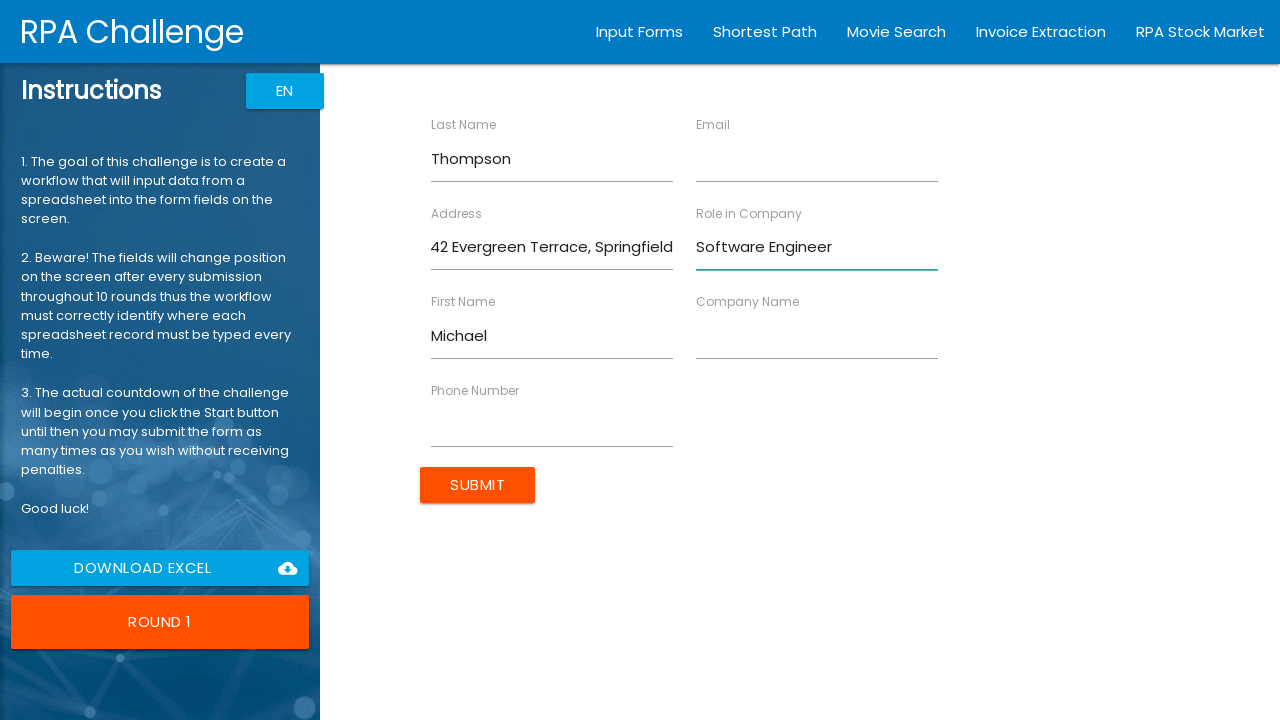

Filled in Phone Number: 5551234567 on input[ng-reflect-name="labelPhone"]
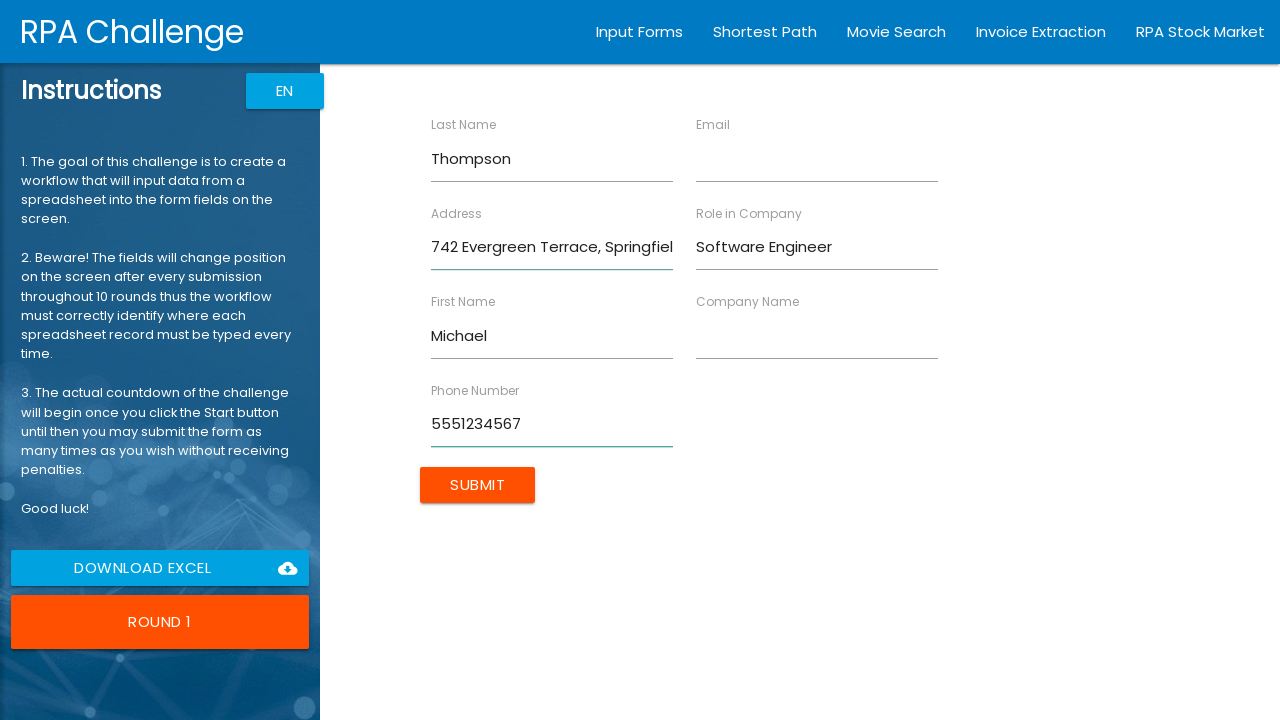

Filled in Company Name: TechCorp Solutions on input[ng-reflect-name="labelCompanyName"]
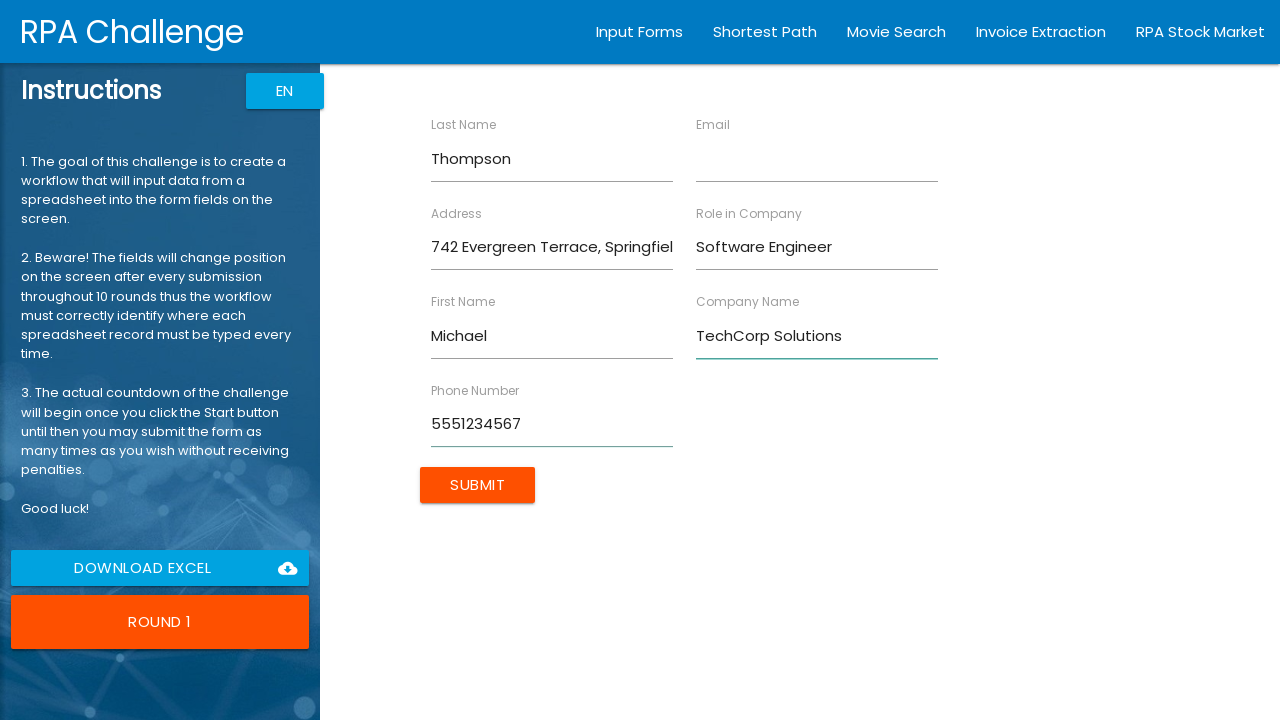

Filled in Email: michael.thompson@techcorp.com on input[ng-reflect-name="labelEmail"]
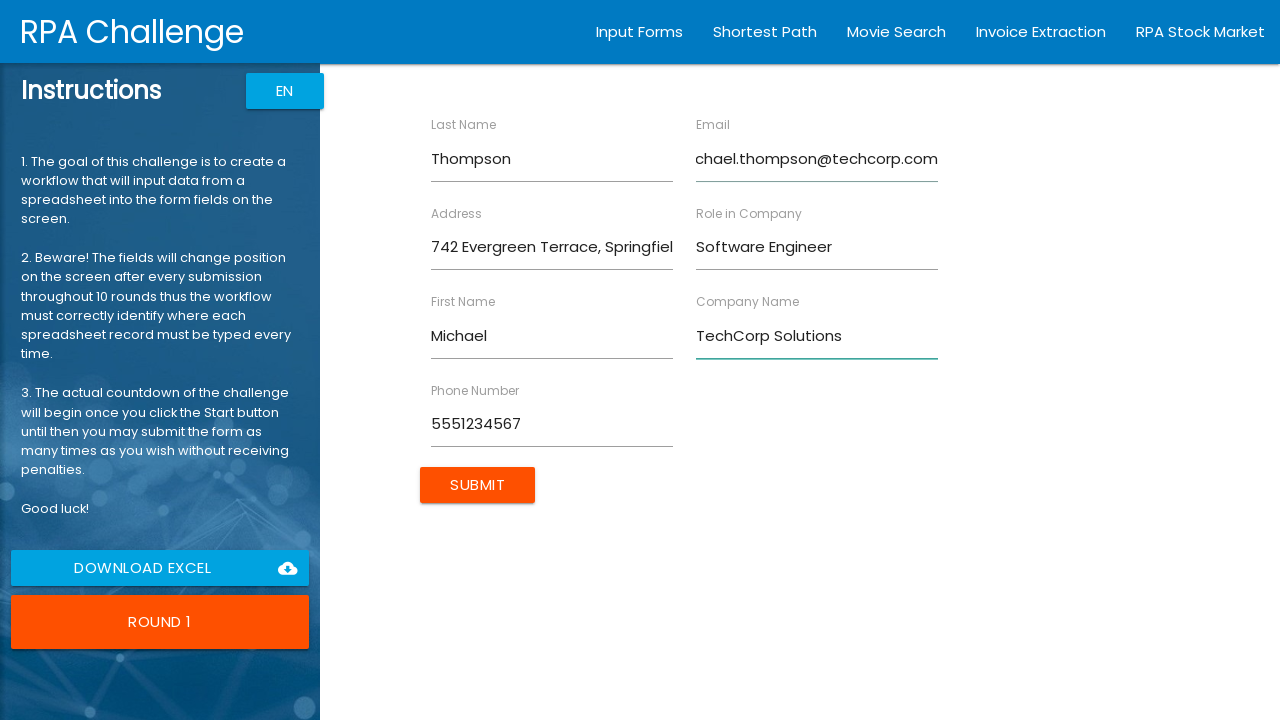

Clicked Submit button to submit the form at (478, 485) on input[value="Submit"]
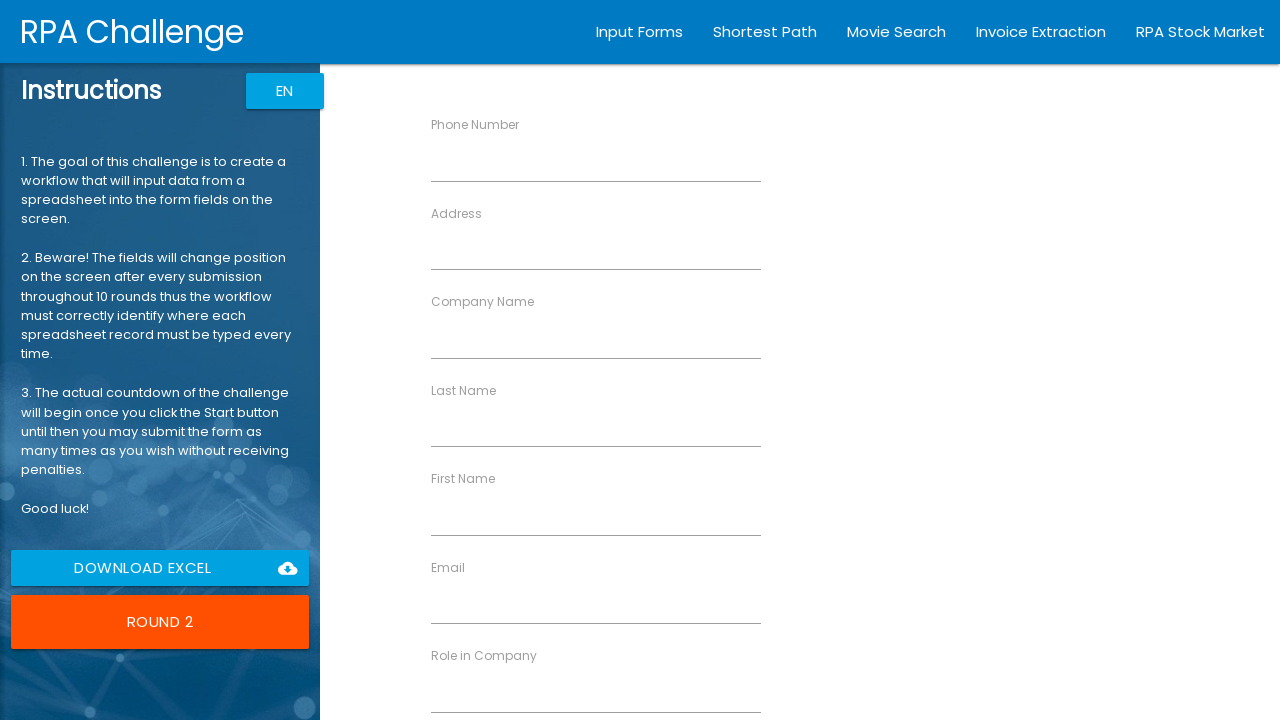

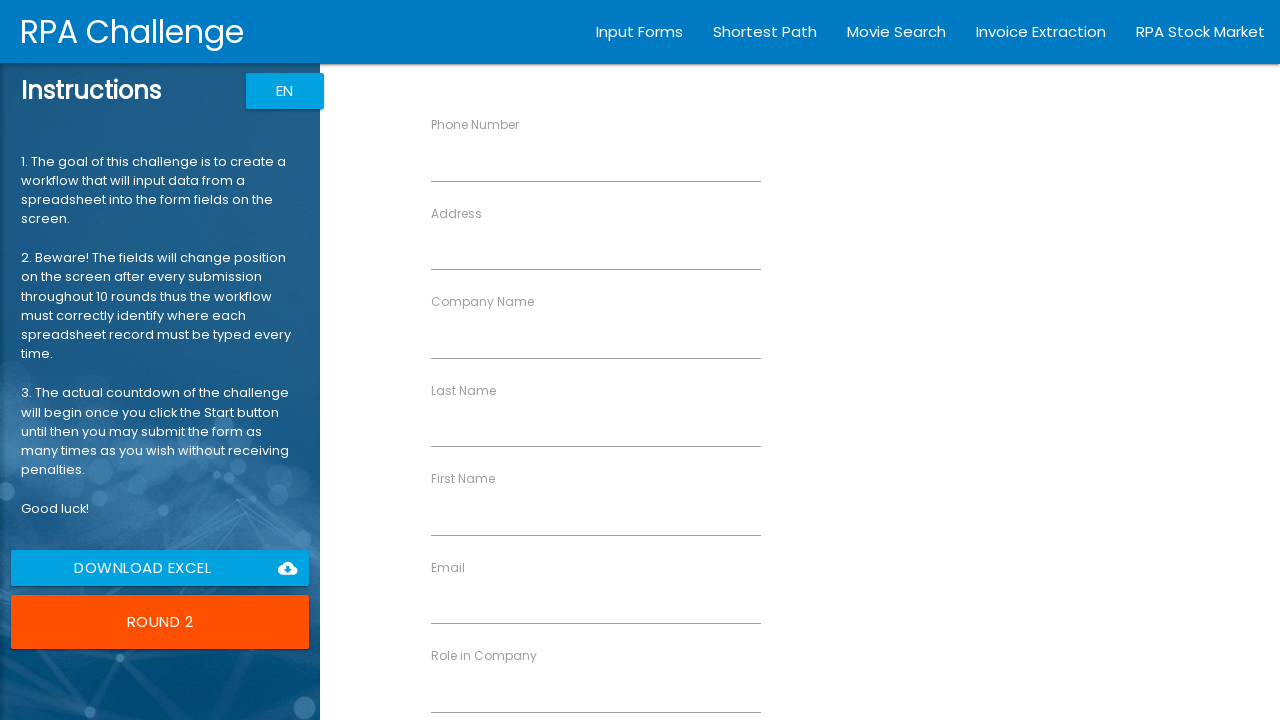